Navigates to Newegg's laptop category page and verifies that product listings are displayed.

Starting URL: https://www.newegg.com/Laptops-Notebooks/Category/ID-223?Tpk=laptops

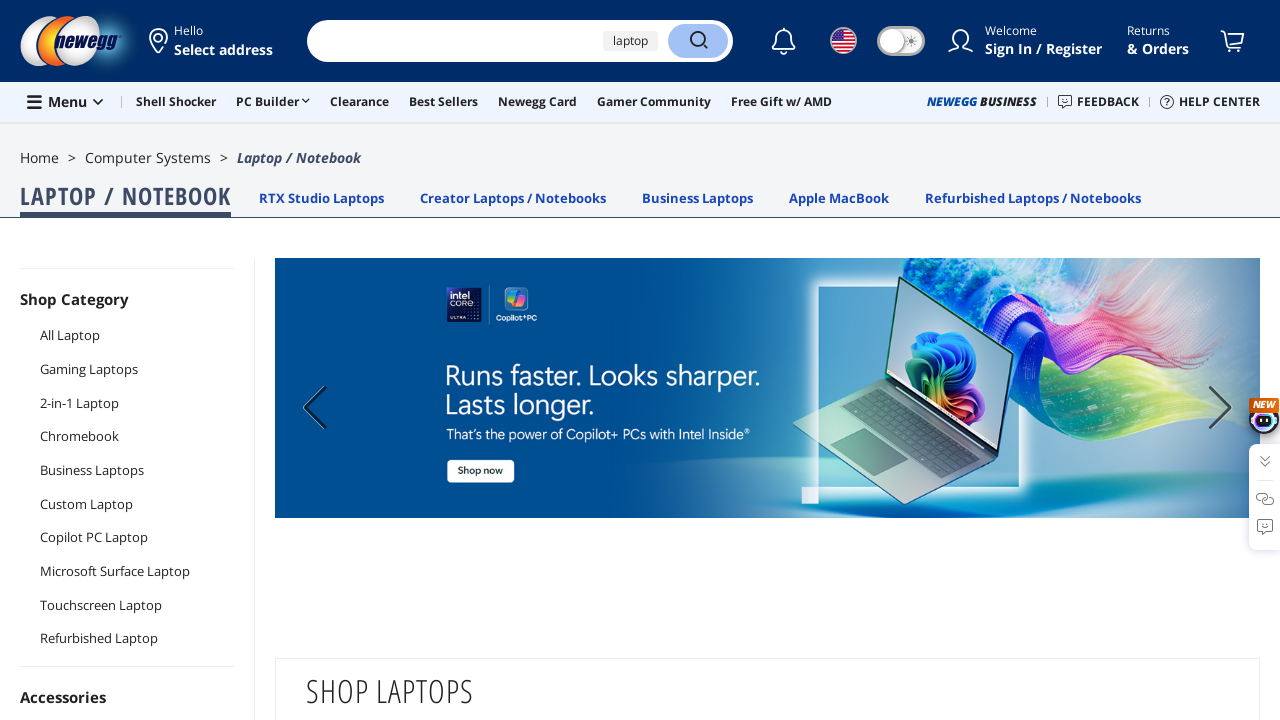

Waited for product listings to load on Newegg laptops category page
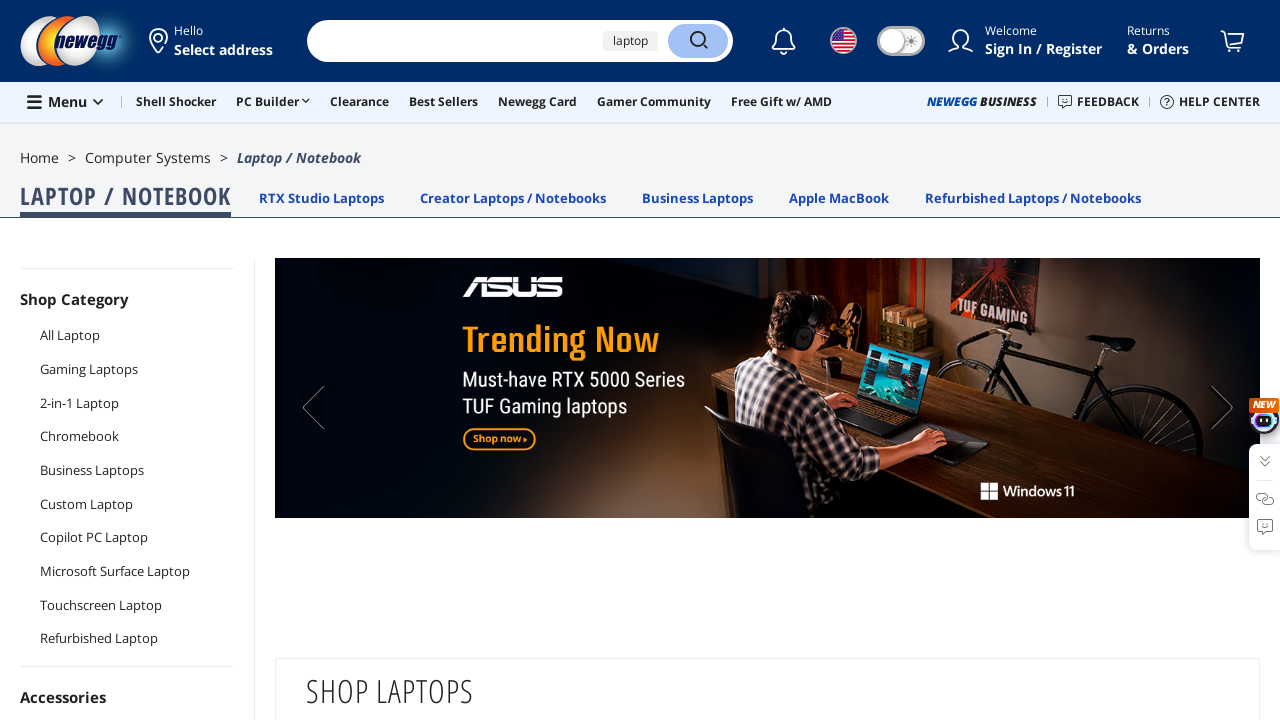

Verified that product listings are displayed on the page
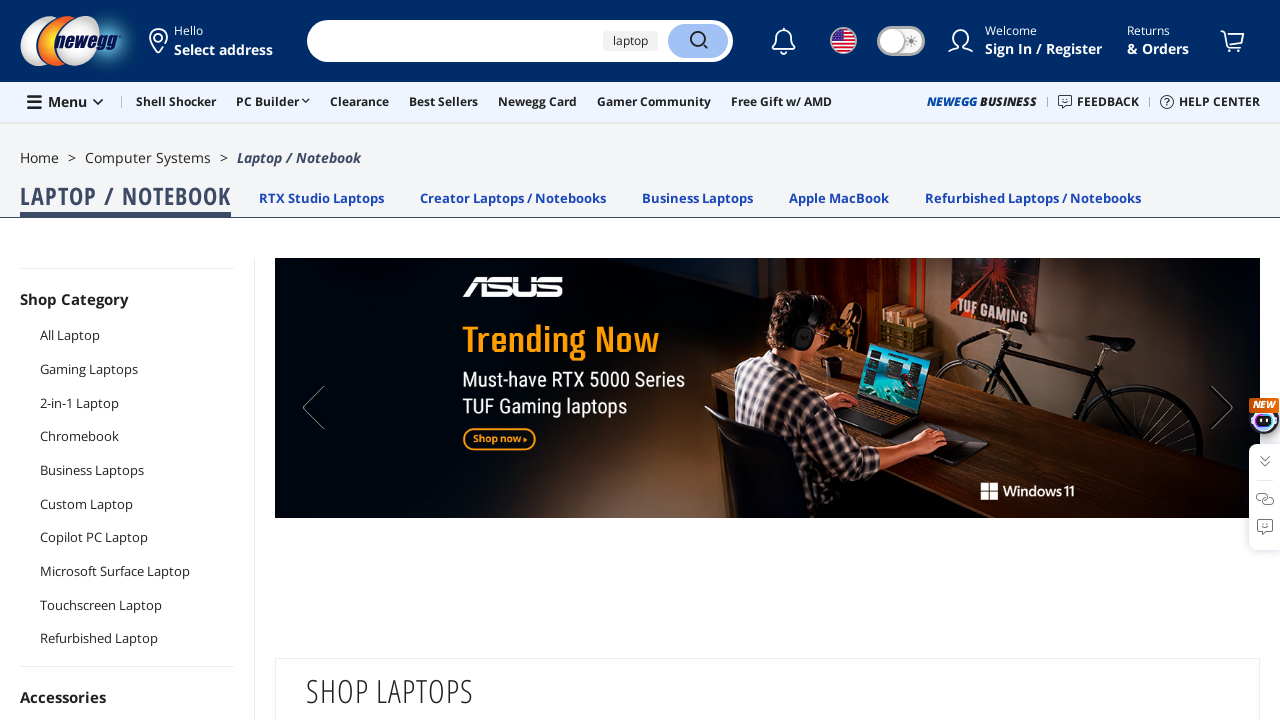

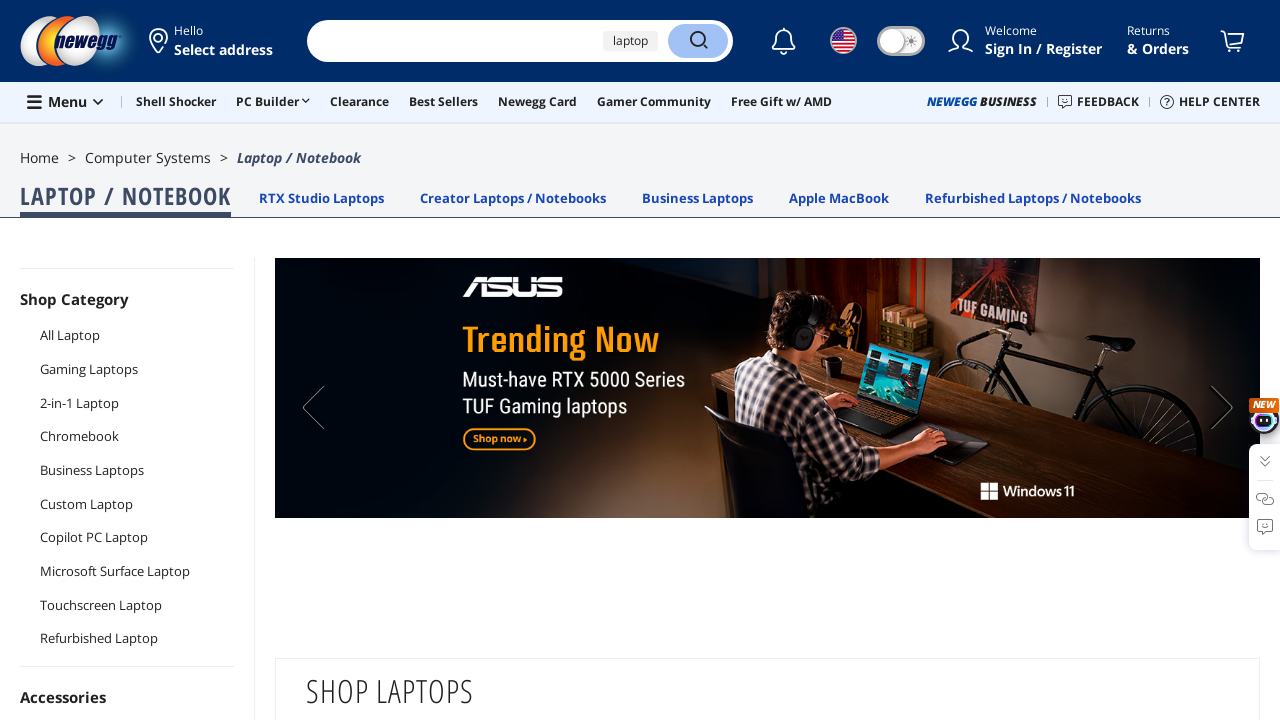